Tests explicit wait functionality by waiting for a price element to display "100", then clicking a book button, calculating a mathematical function based on a displayed value, entering the answer, and submitting the form.

Starting URL: http://suninjuly.github.io/explicit_wait2.html

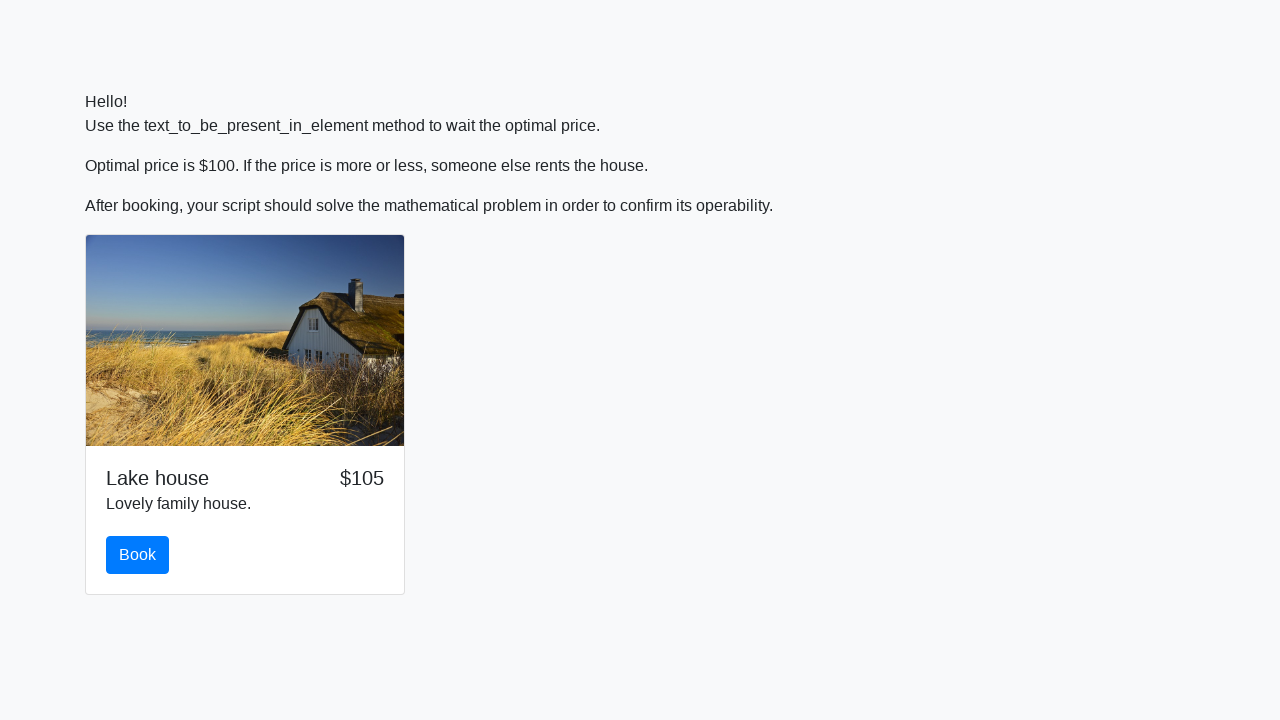

Price element displayed '100'
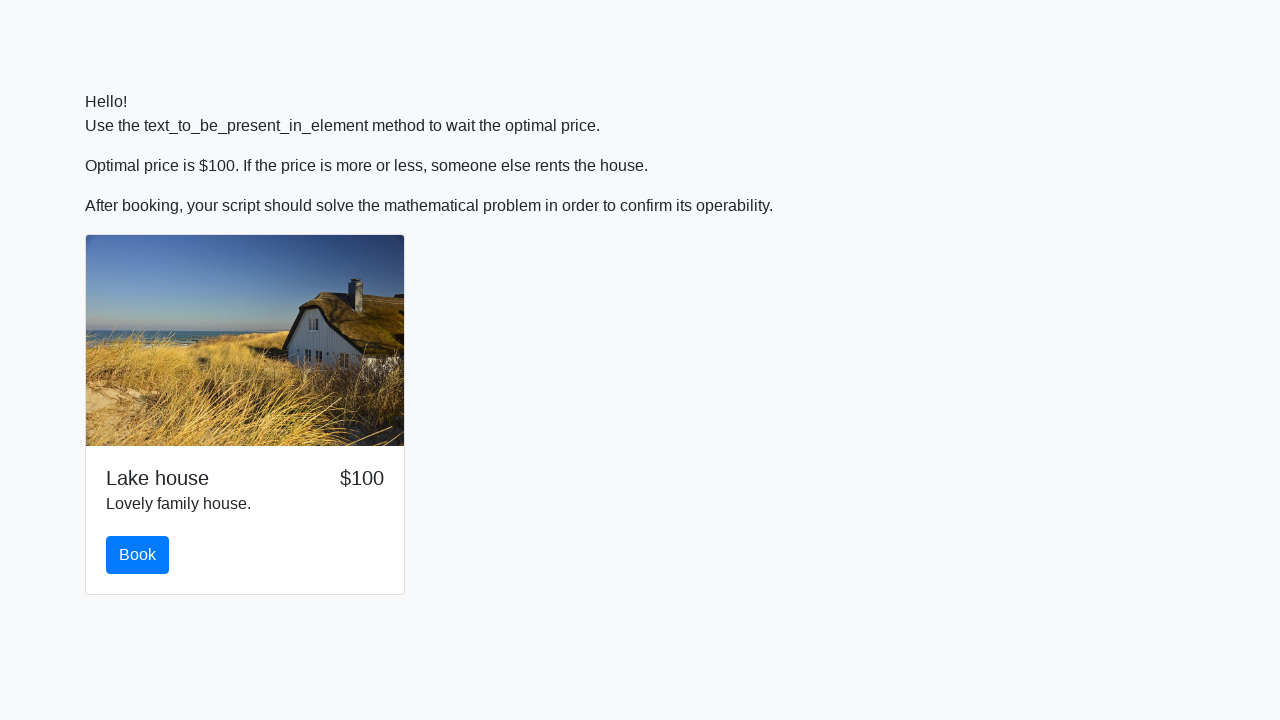

Clicked the book button at (138, 555) on #book
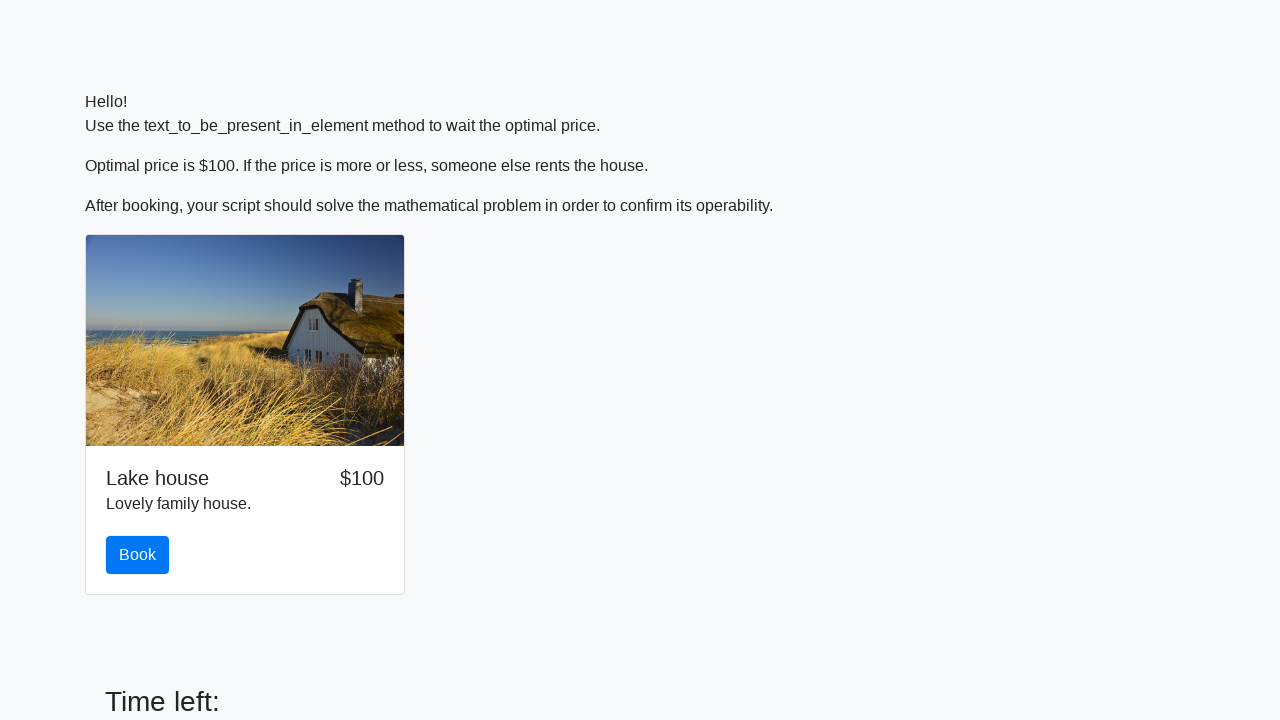

Retrieved value from input_value element: 71
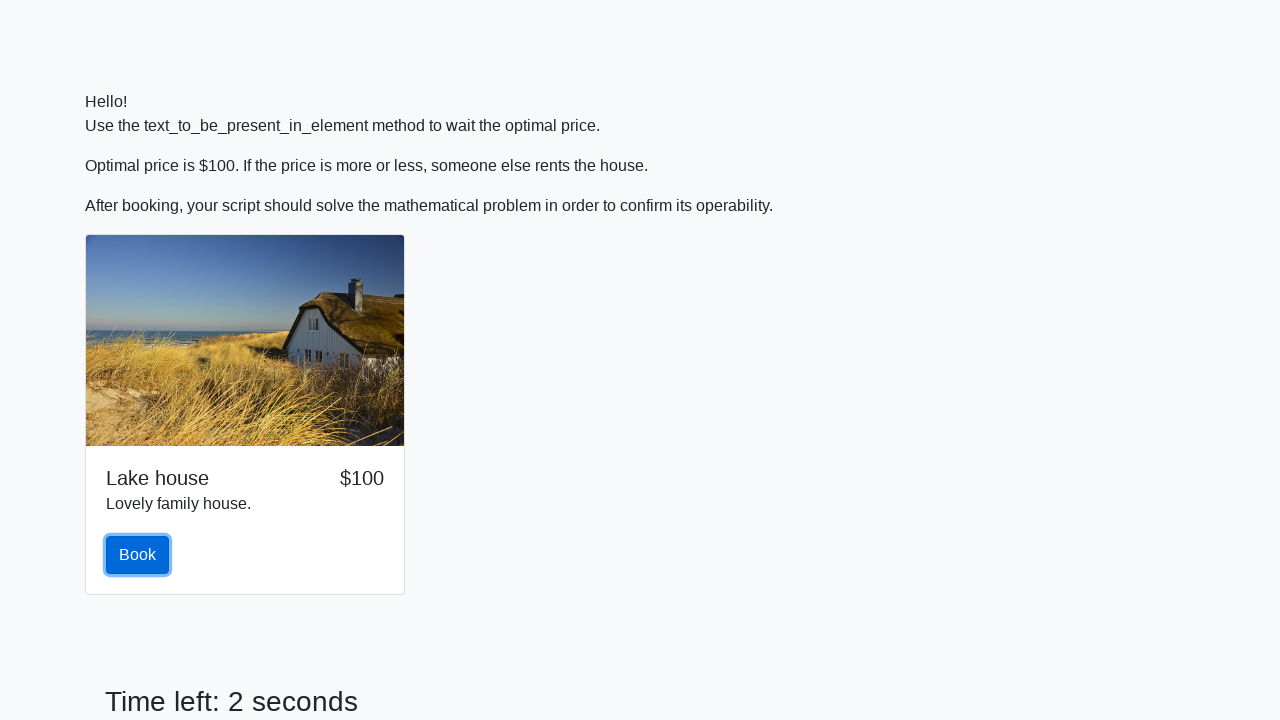

Calculated math function log(abs(12*sin(71))) = 2.434722900947462
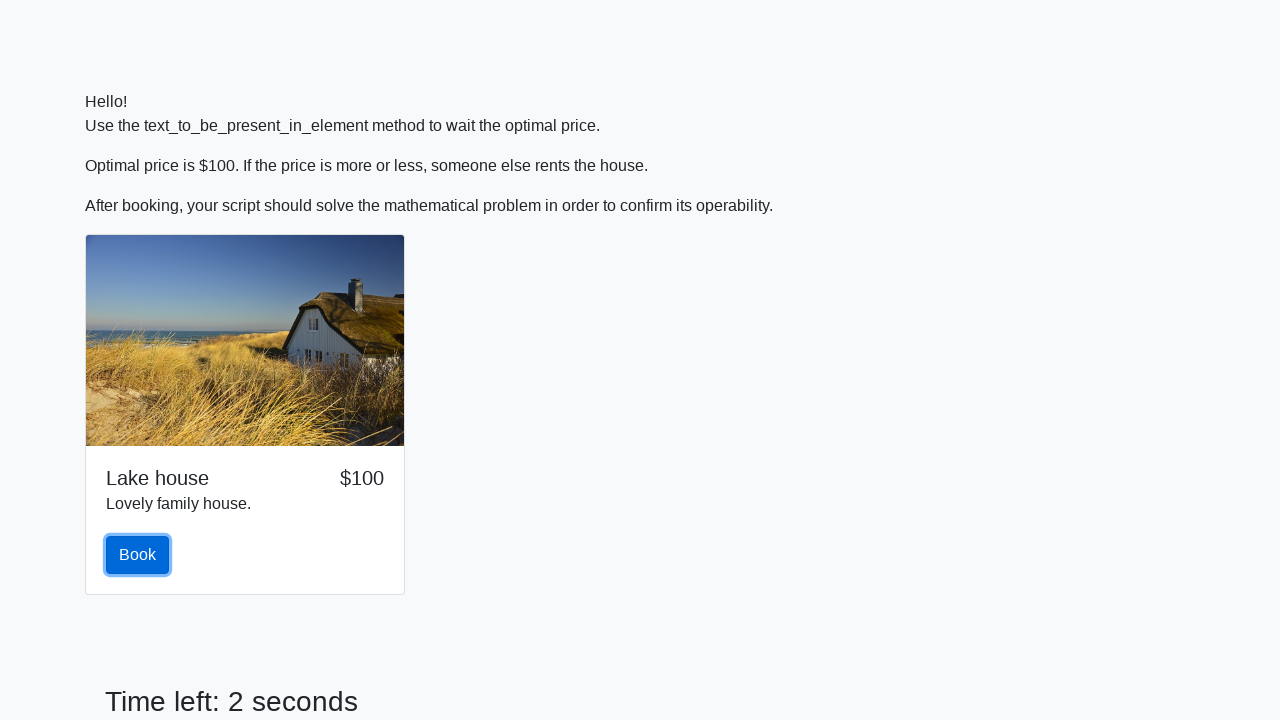

Filled answer field with calculated result: 2.434722900947462 on #answer
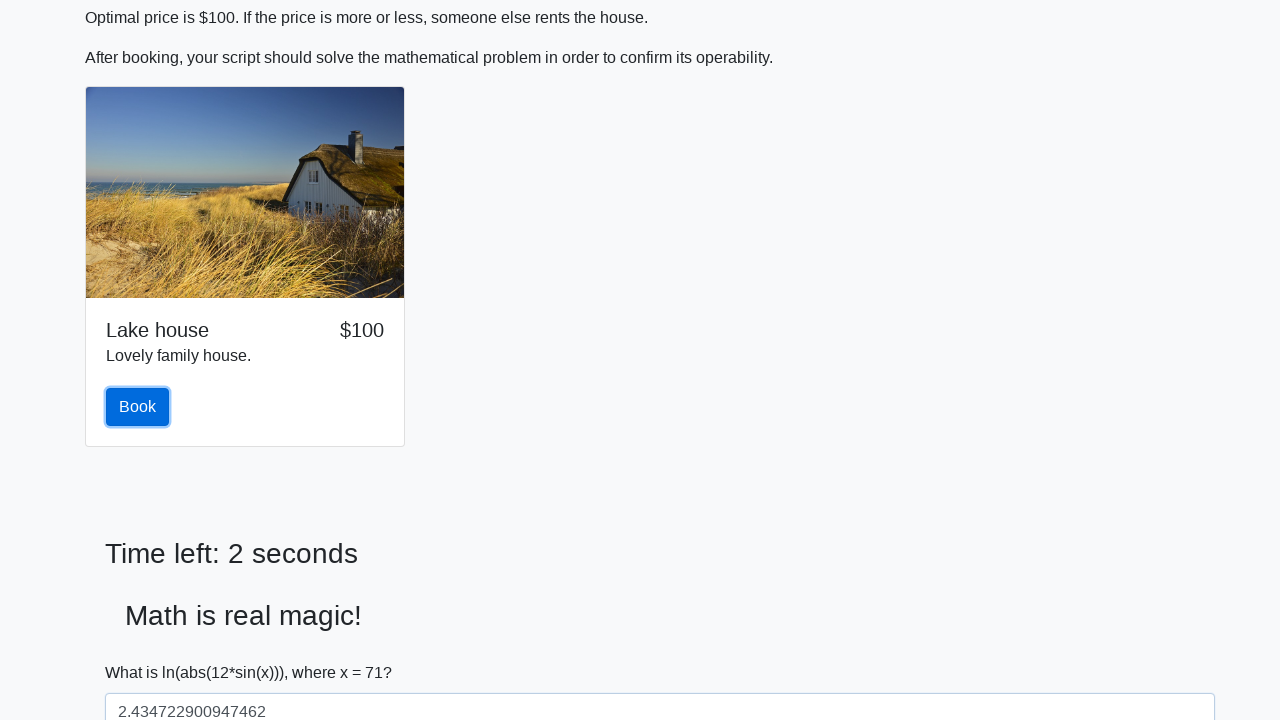

Clicked the solve button to submit the form at (143, 651) on #solve
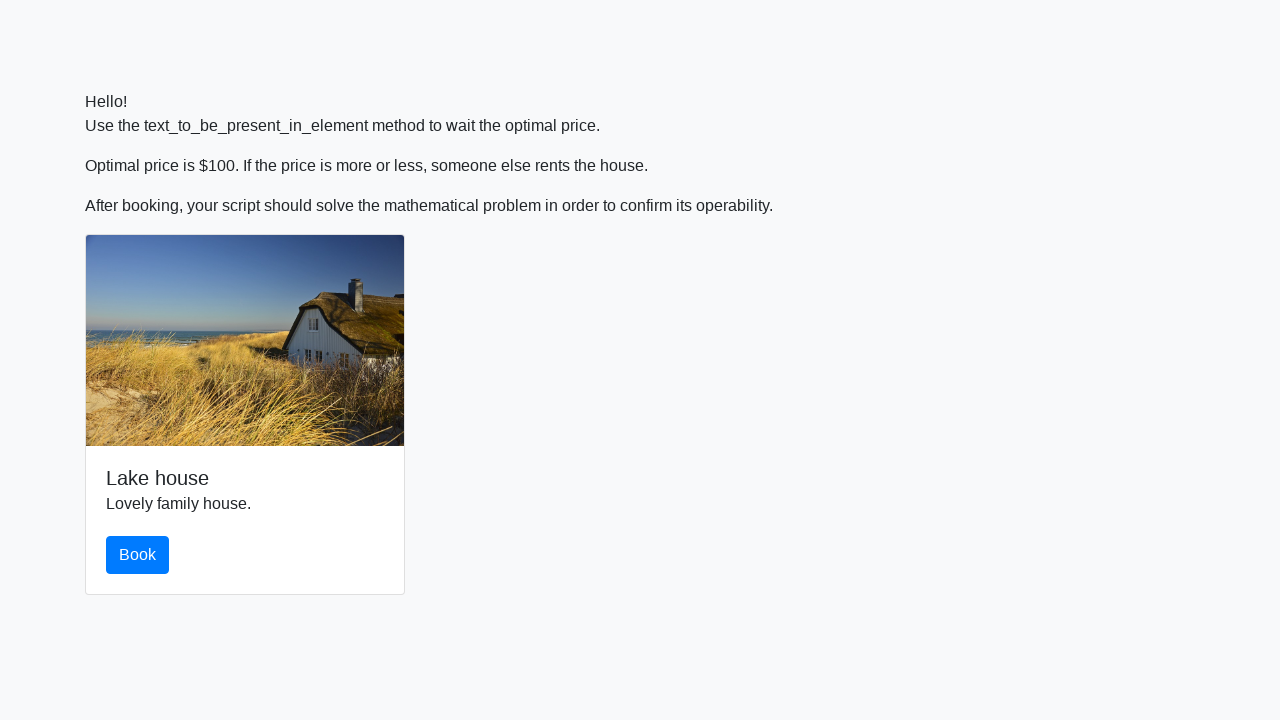

Waited 2 seconds to see result
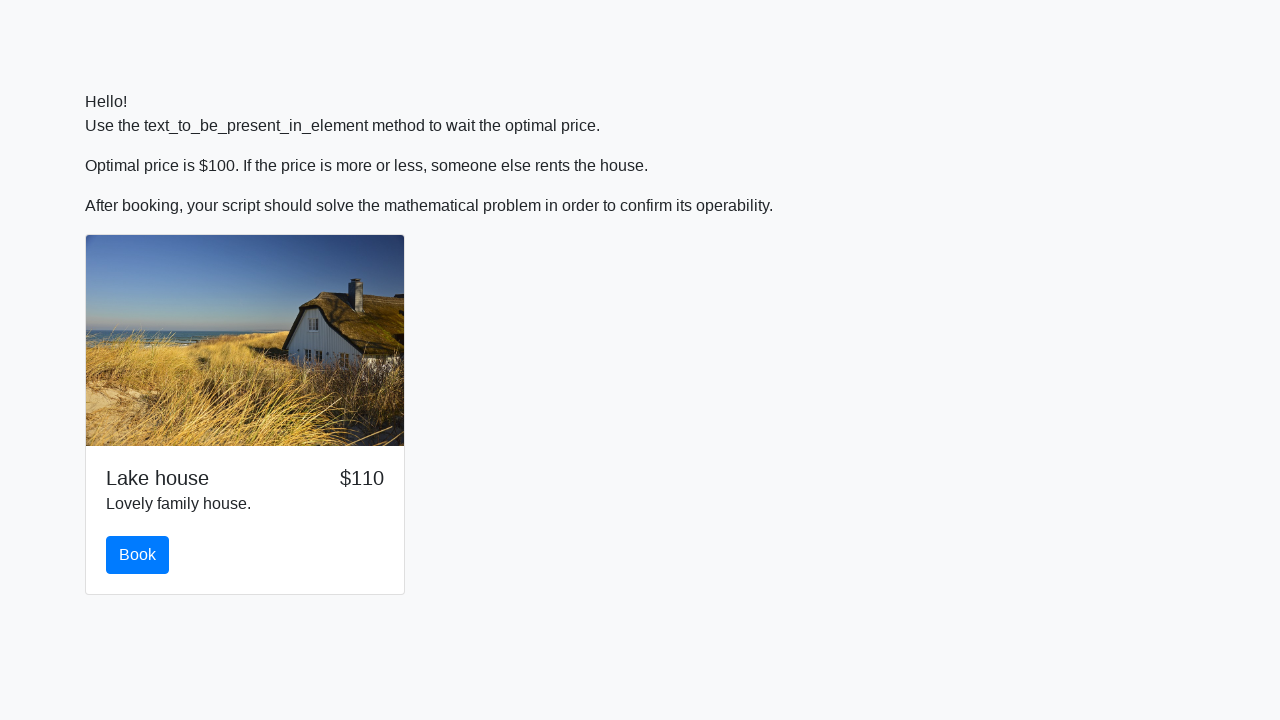

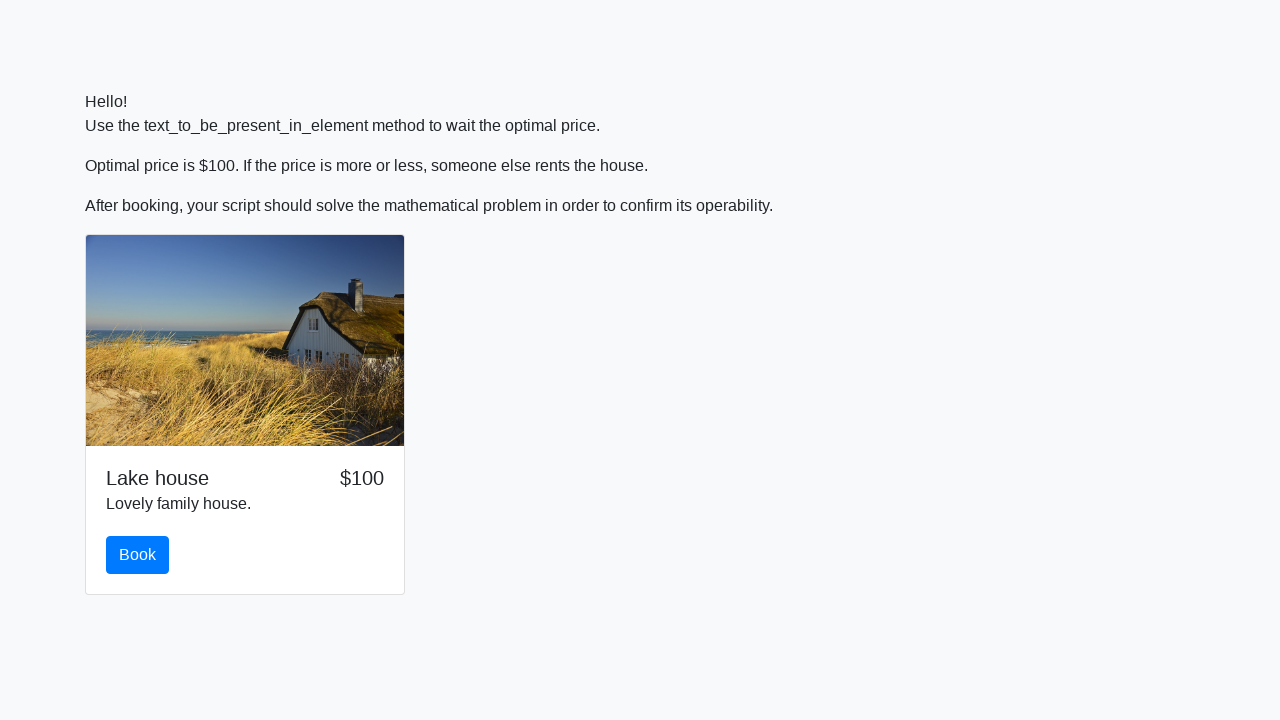